Tests mouse hover menu functionality by hovering over Main Item 2 to reveal submenu, then clicking on a sub item

Starting URL: https://demoqa.com/menu

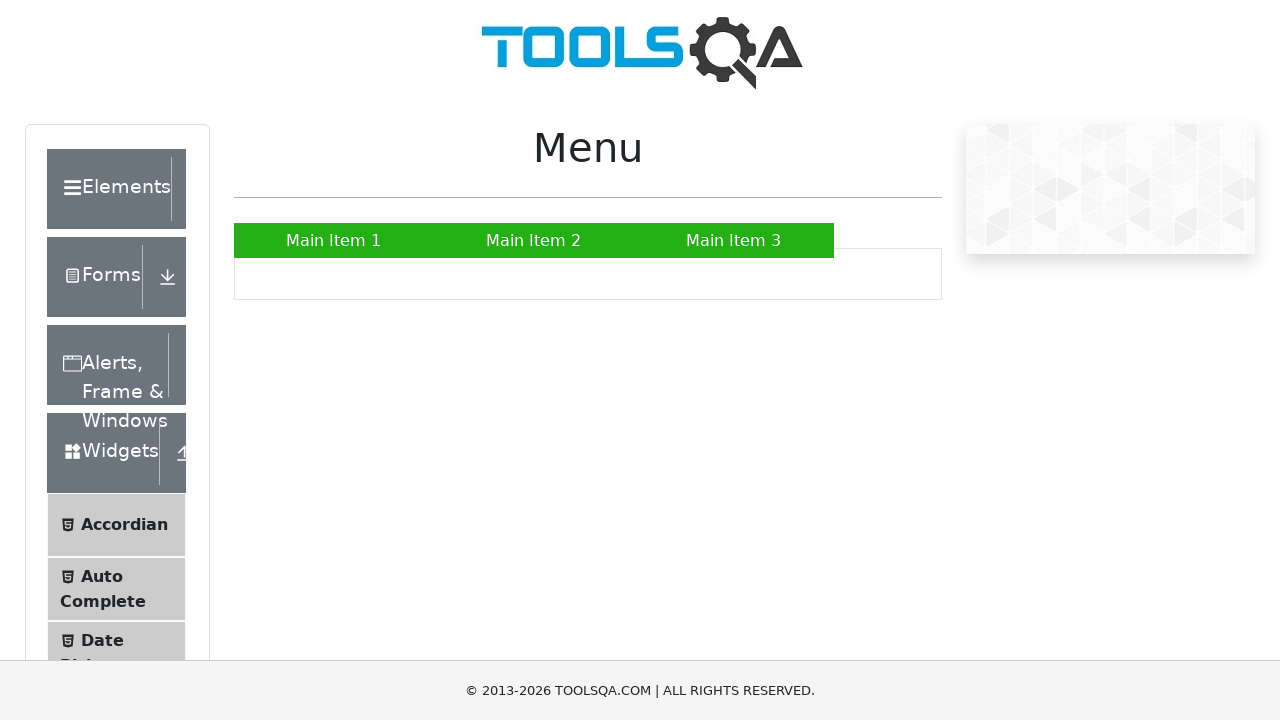

Hovered over Main Item 2 to reveal submenu at (534, 240) on a:has-text('Main Item 2')
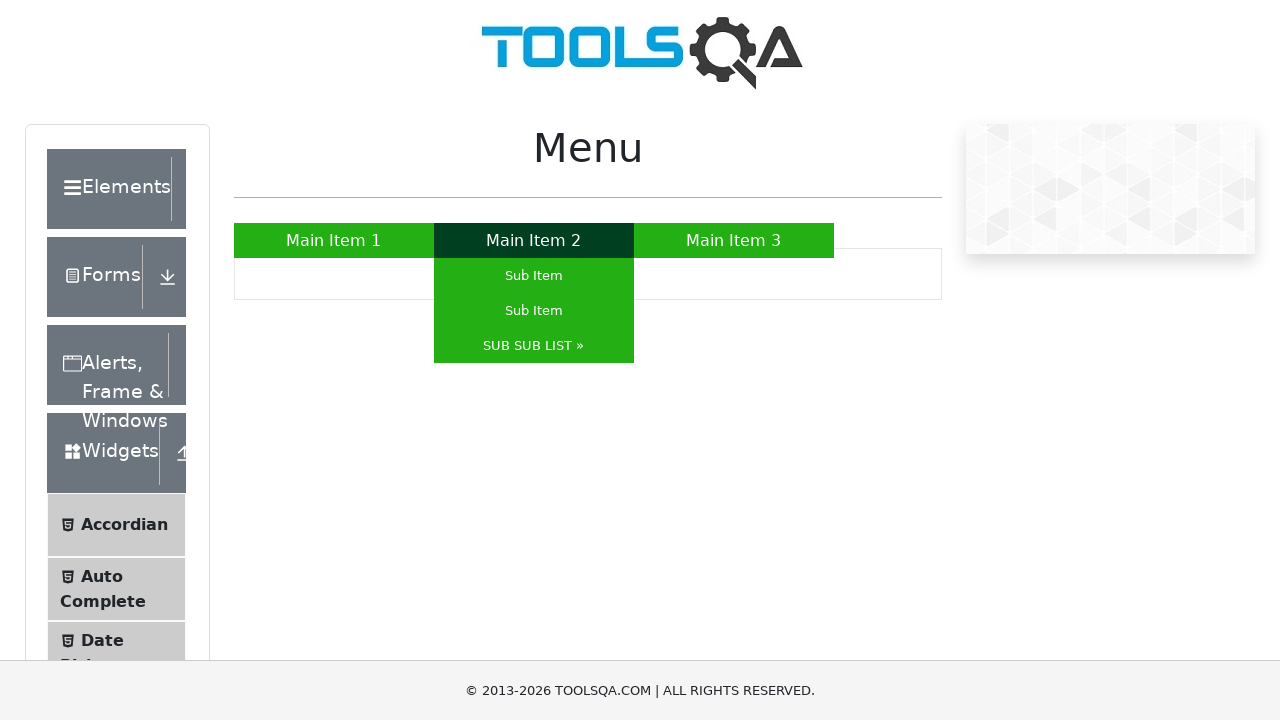

Clicked on the second Sub Item from the revealed submenu at (534, 310) on (//li/a[contains(text(),'Sub Item')])[2]
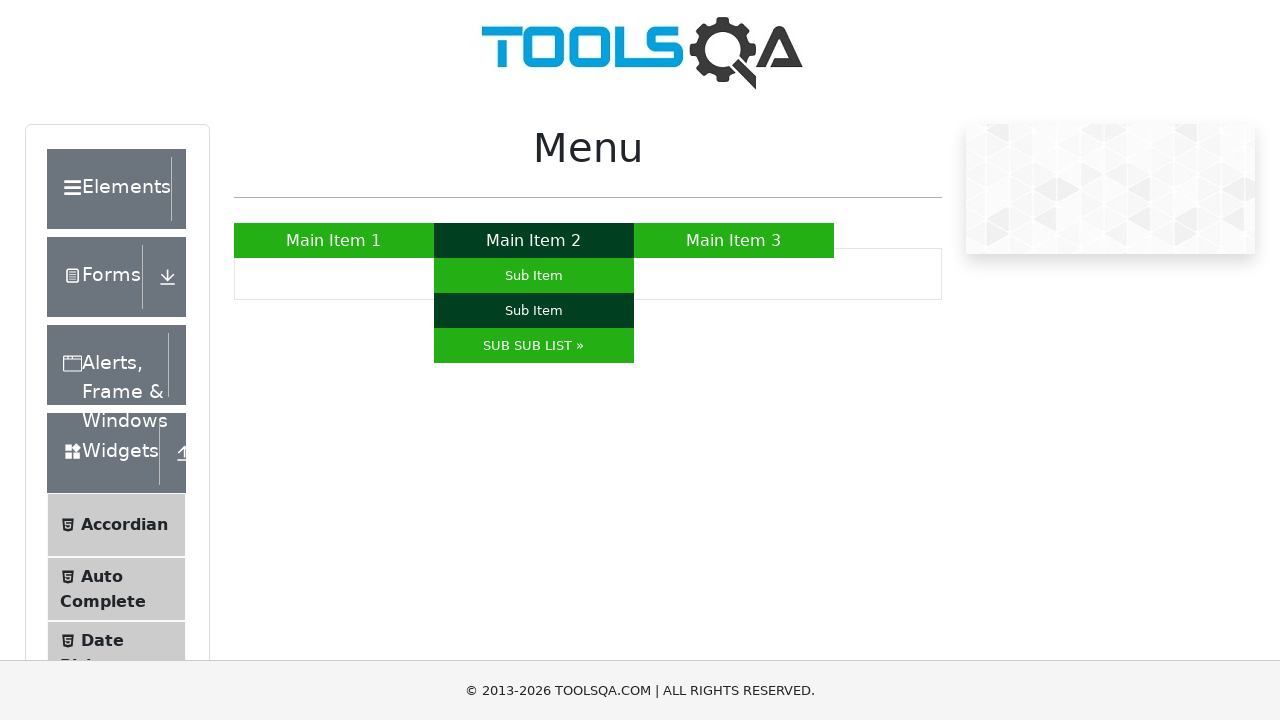

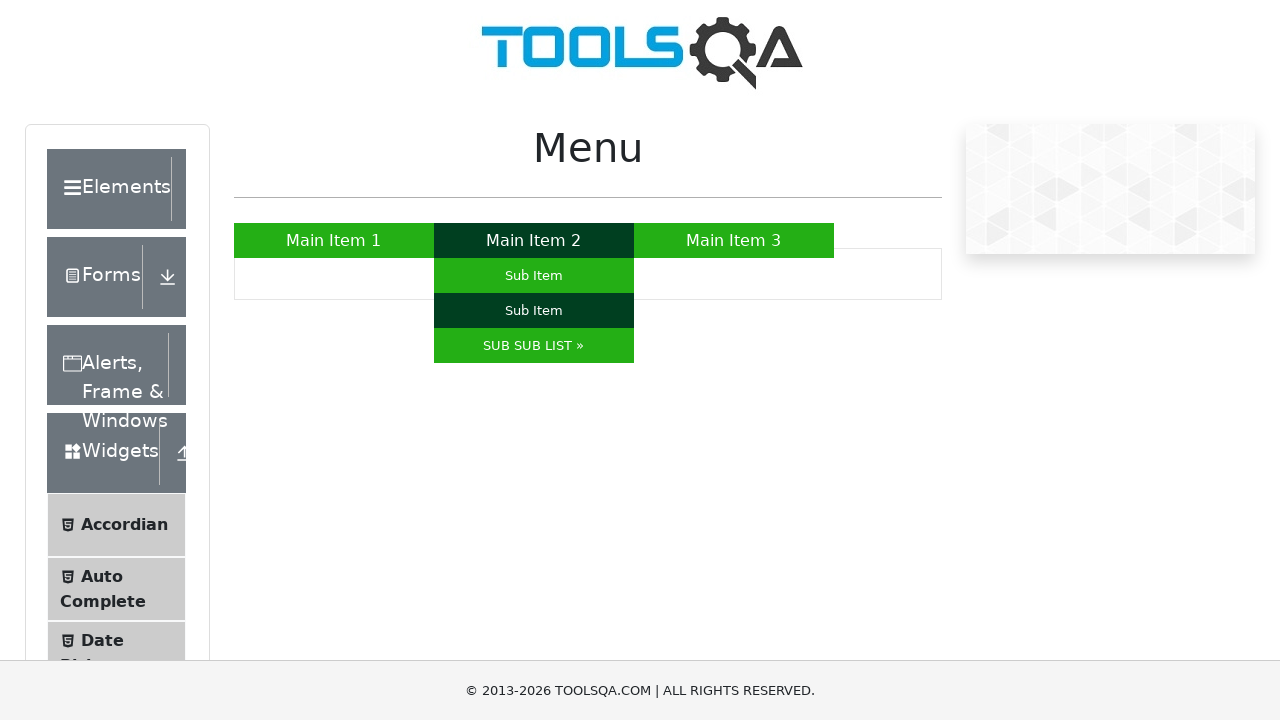